Fills a text field with a name and validates the input value

Starting URL: http://antoniotrindade.com.br/treinoautomacao/elementsweb.html

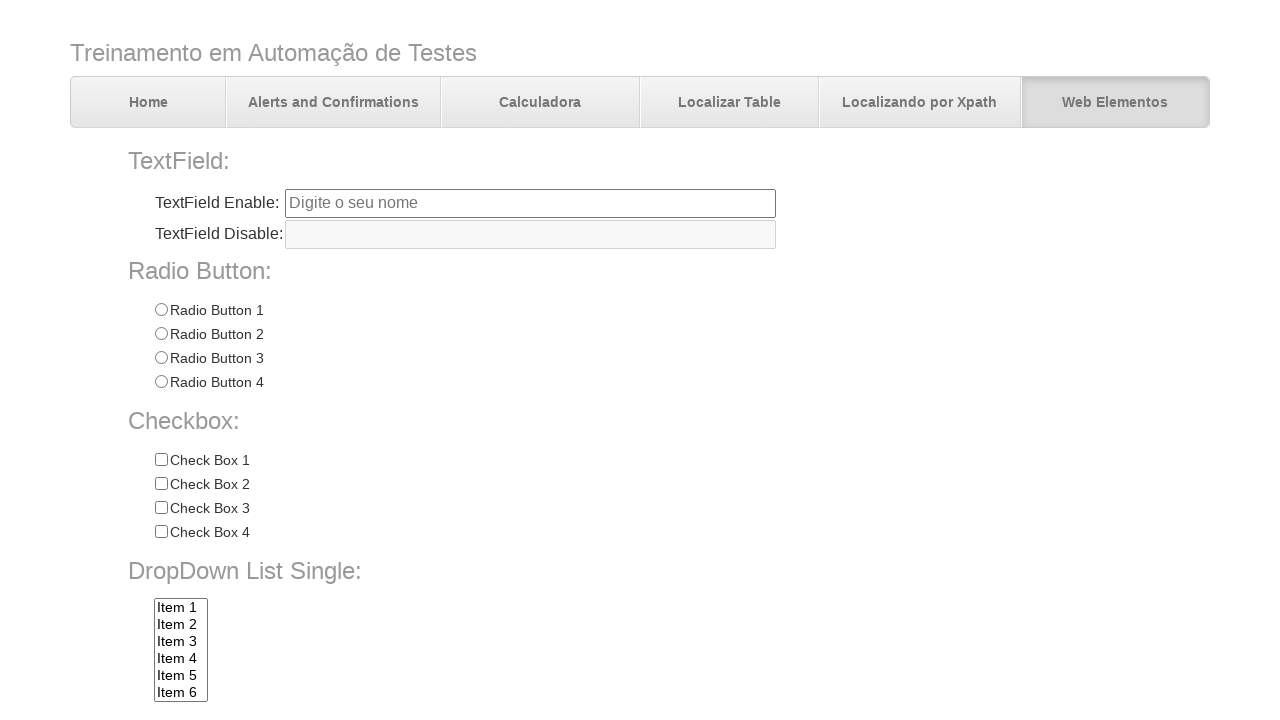

Navigated to elements web training page
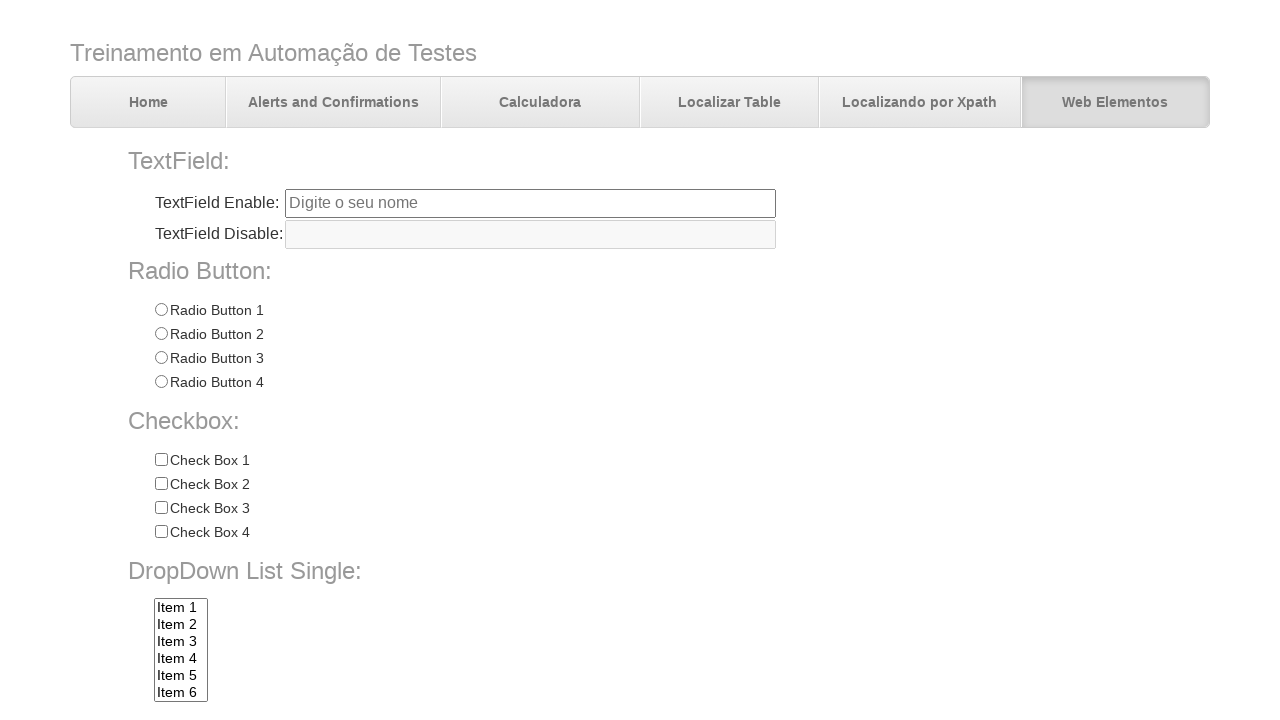

Filled name text field with 'Antônio' on input[name='txtbox1']
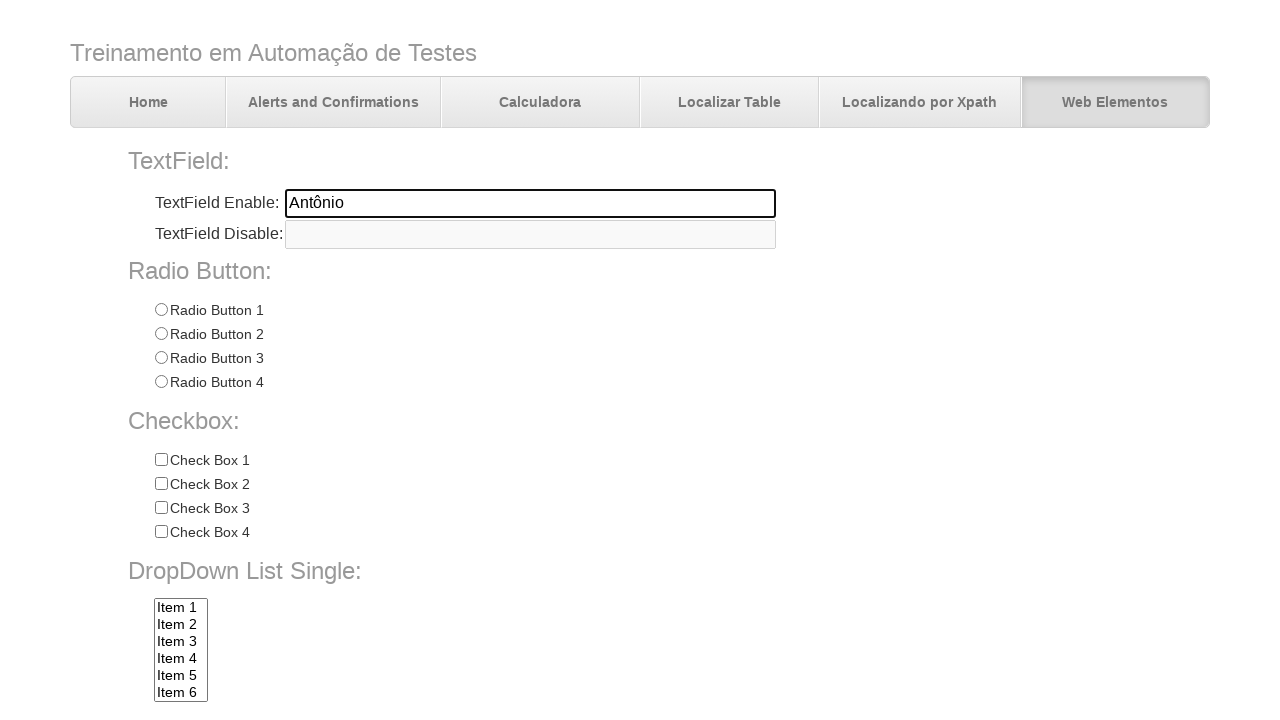

Validated that name field contains 'Antônio'
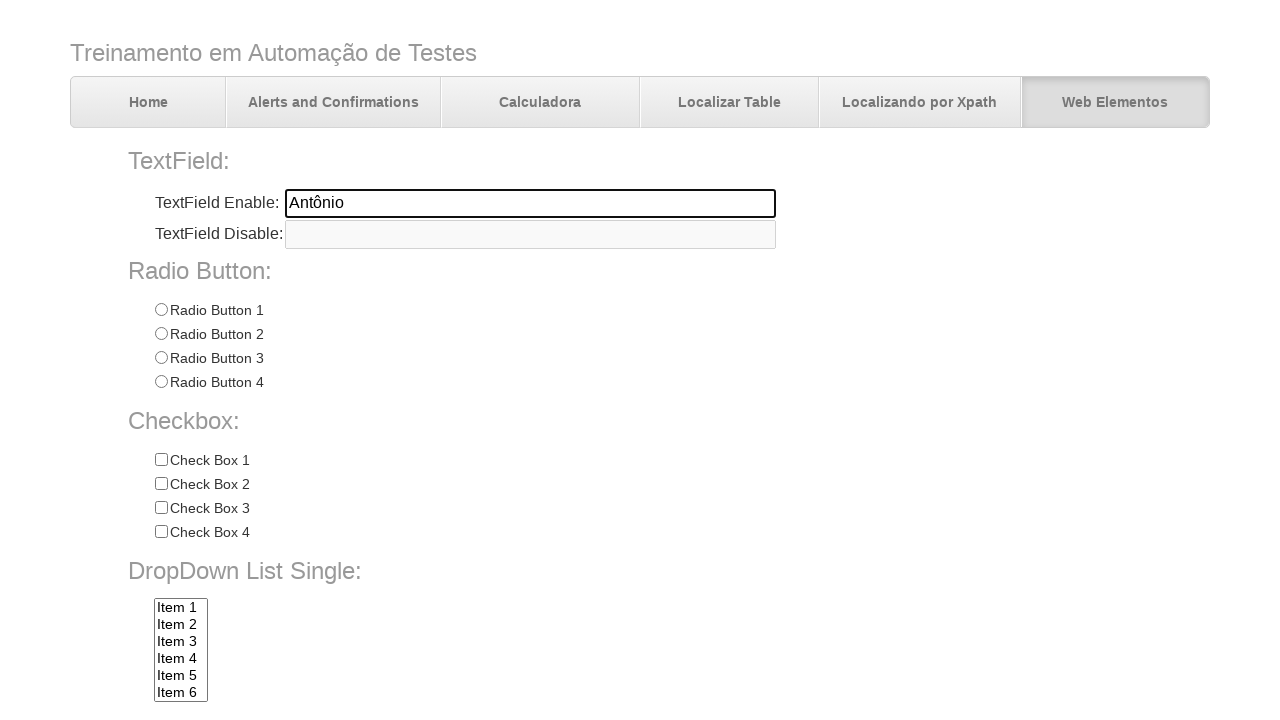

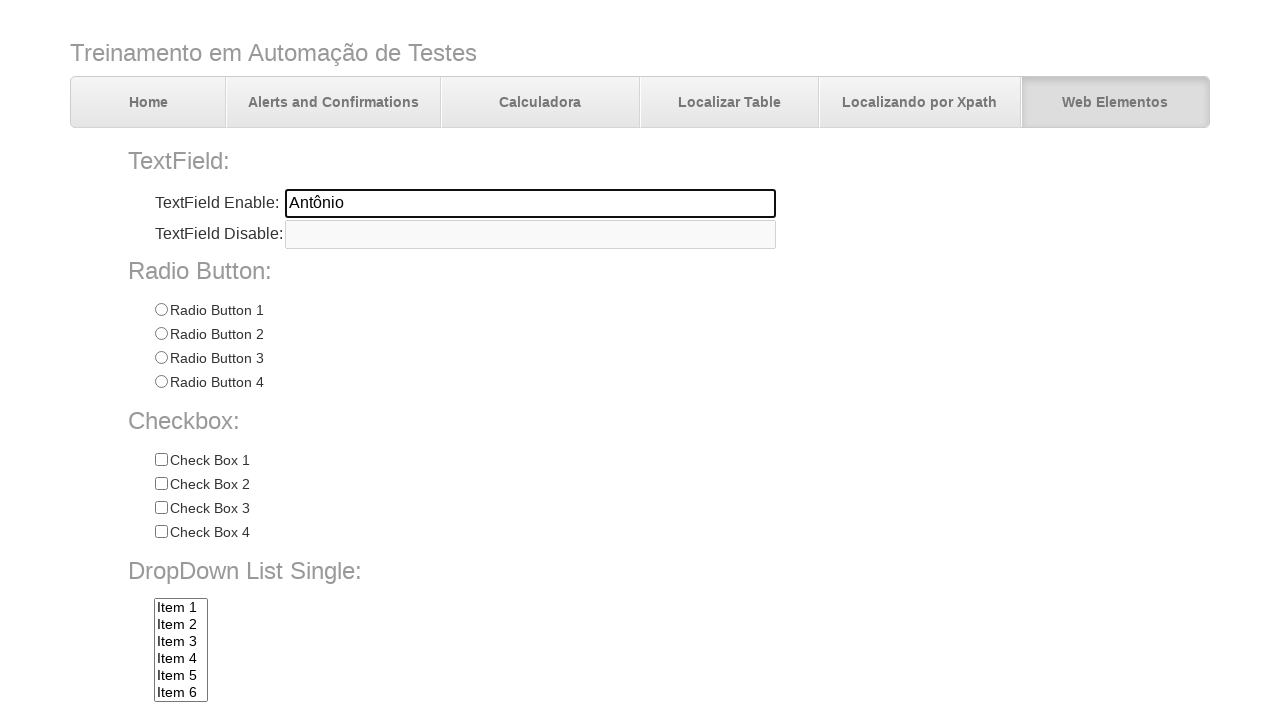